Navigates to Wisequarter homepage and verifies the URL contains "wisequarter"

Starting URL: https://www.wisequarter.com

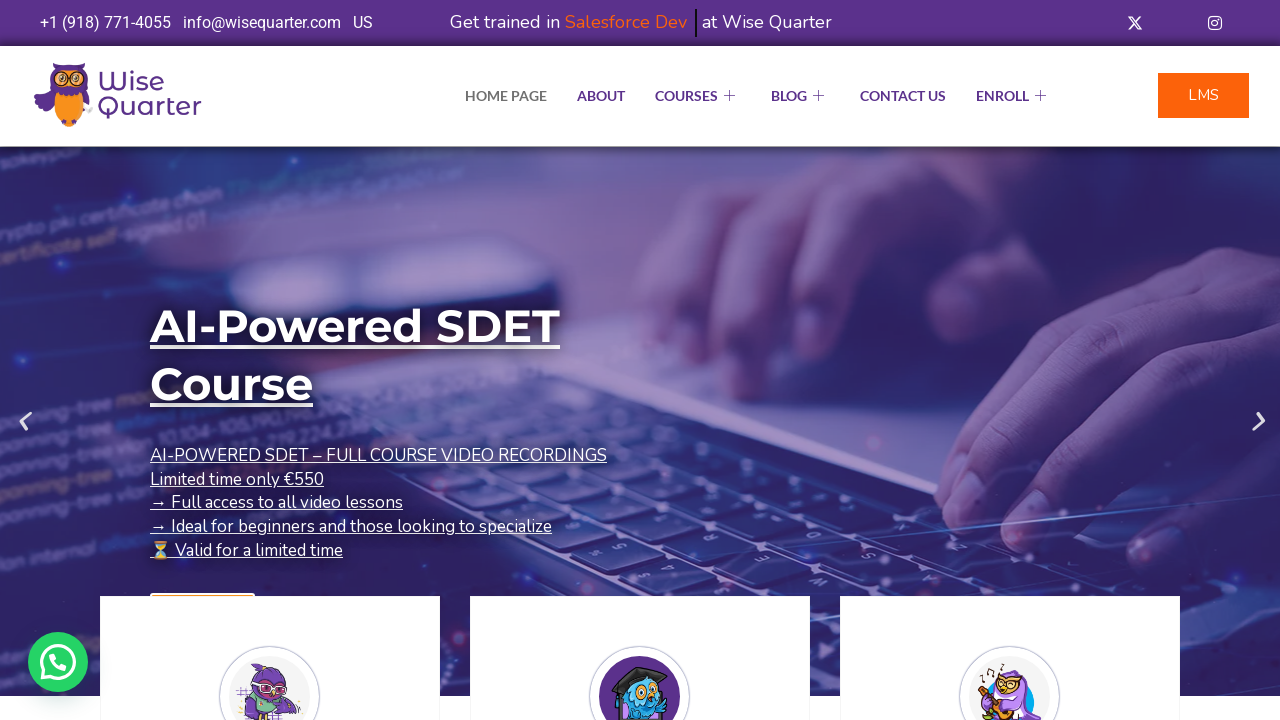

Navigated to Wisequarter homepage
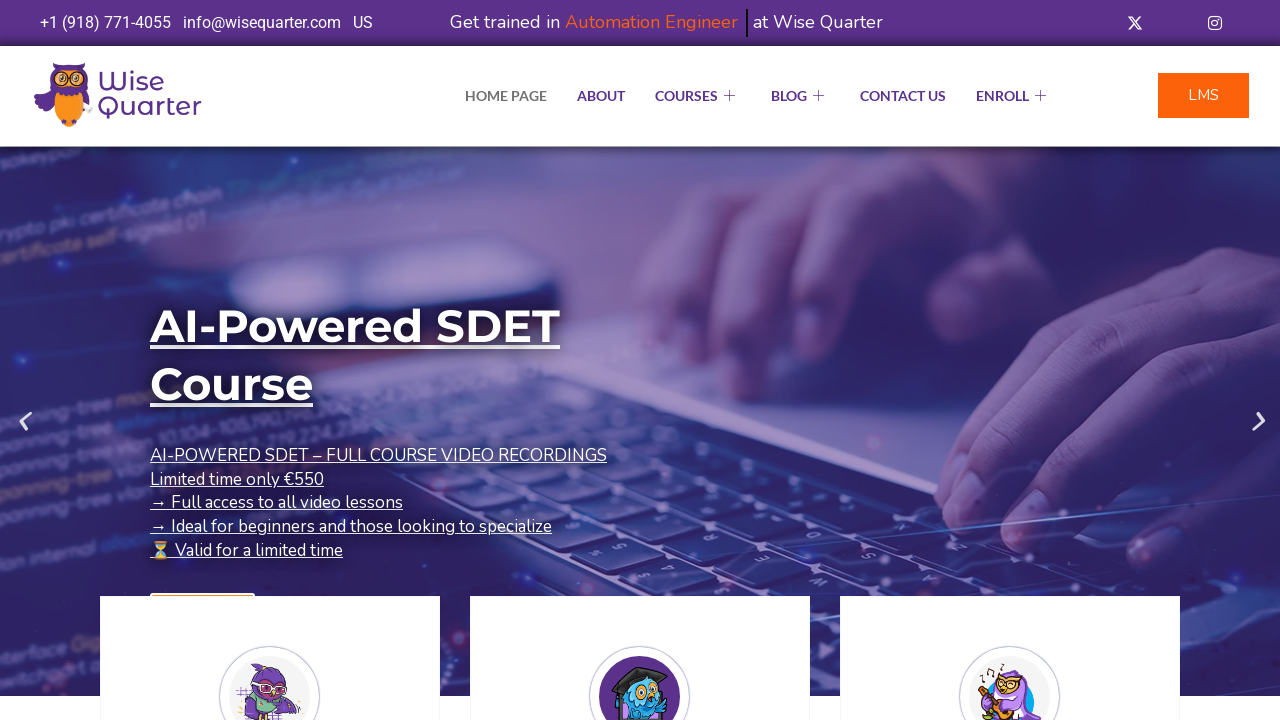

Retrieved current page URL
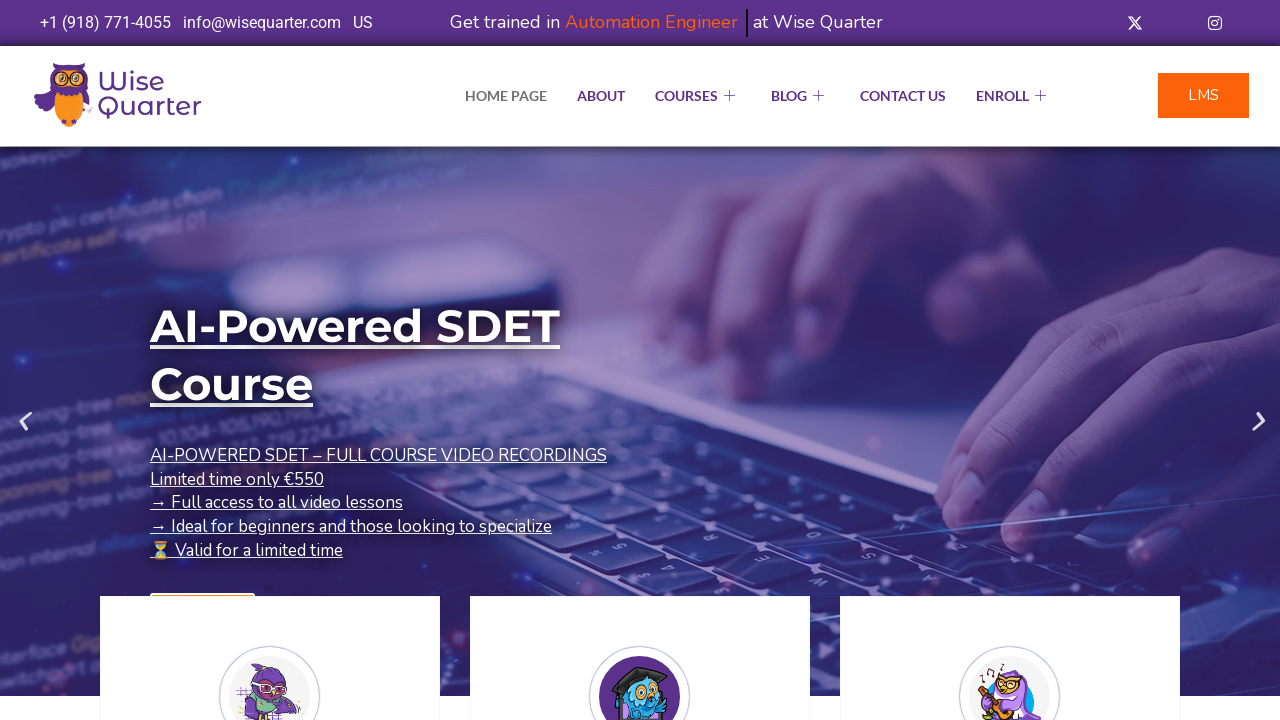

URL verification PASSED - 'wisequarter' found in URL
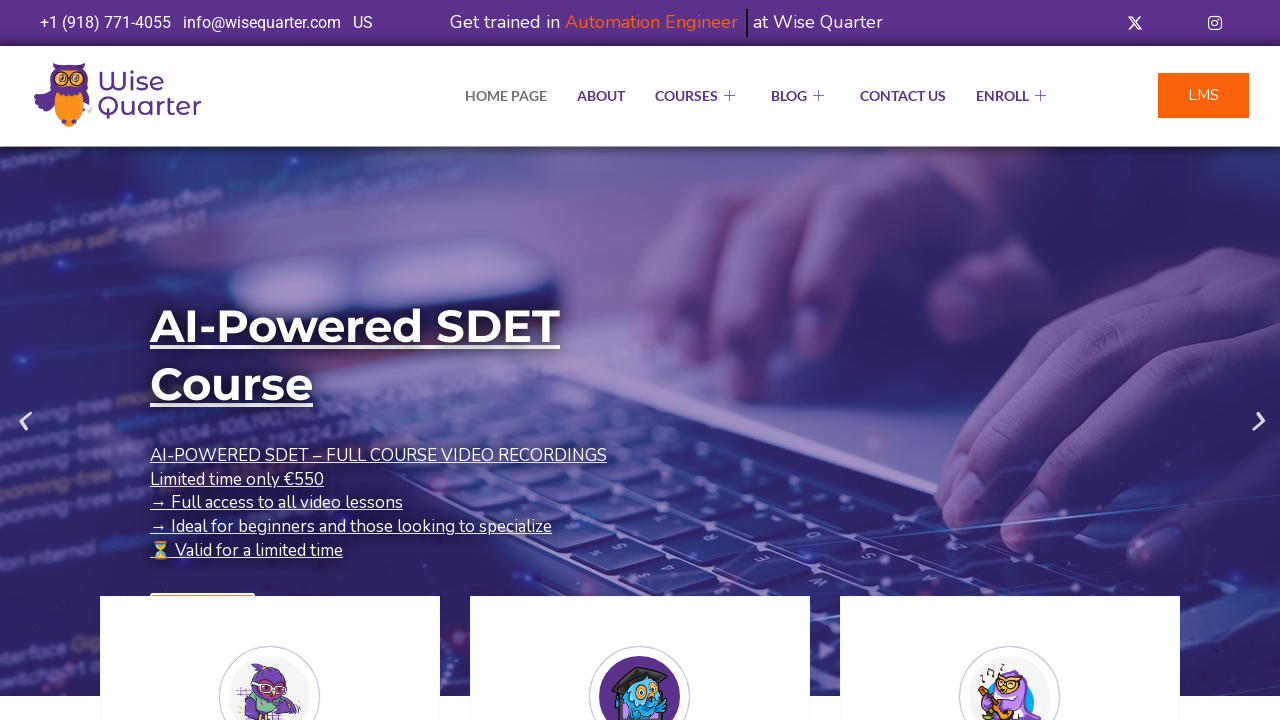

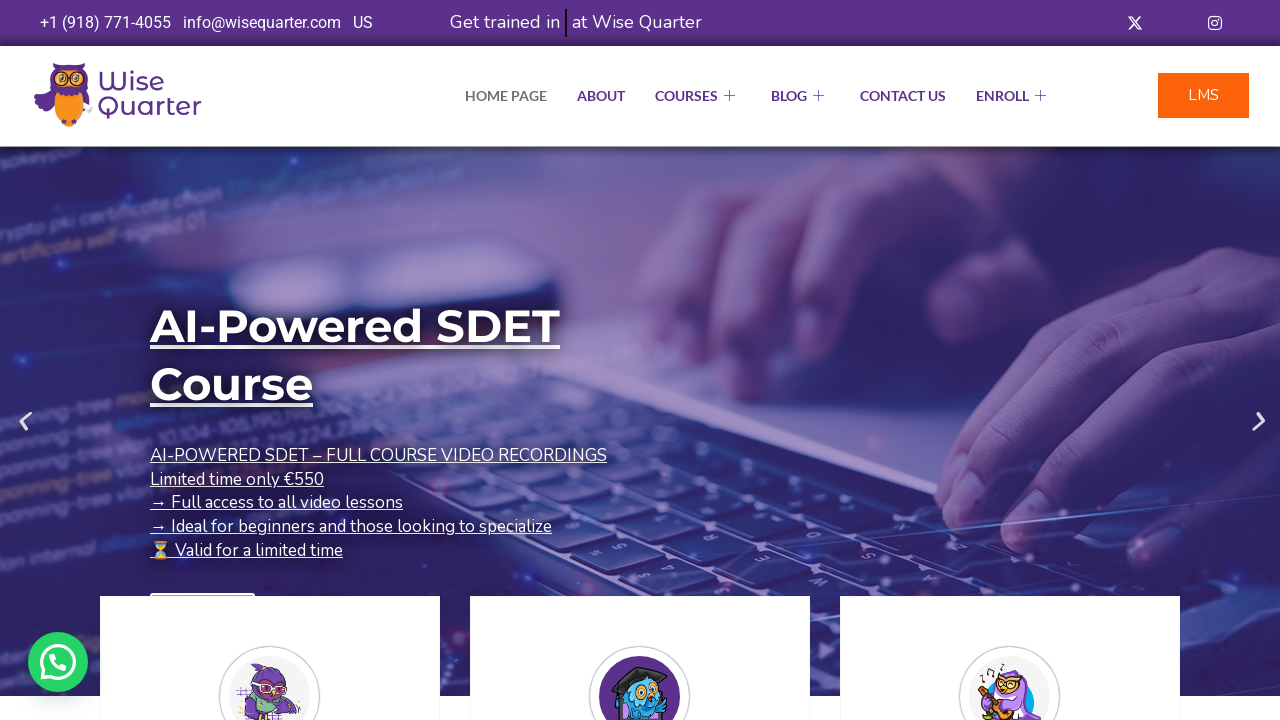